Tests static dropdown functionality by selecting a currency value (USD) from a dropdown menu on a flight booking practice page.

Starting URL: https://rahulshettyacademy.com/dropdownsPractise/

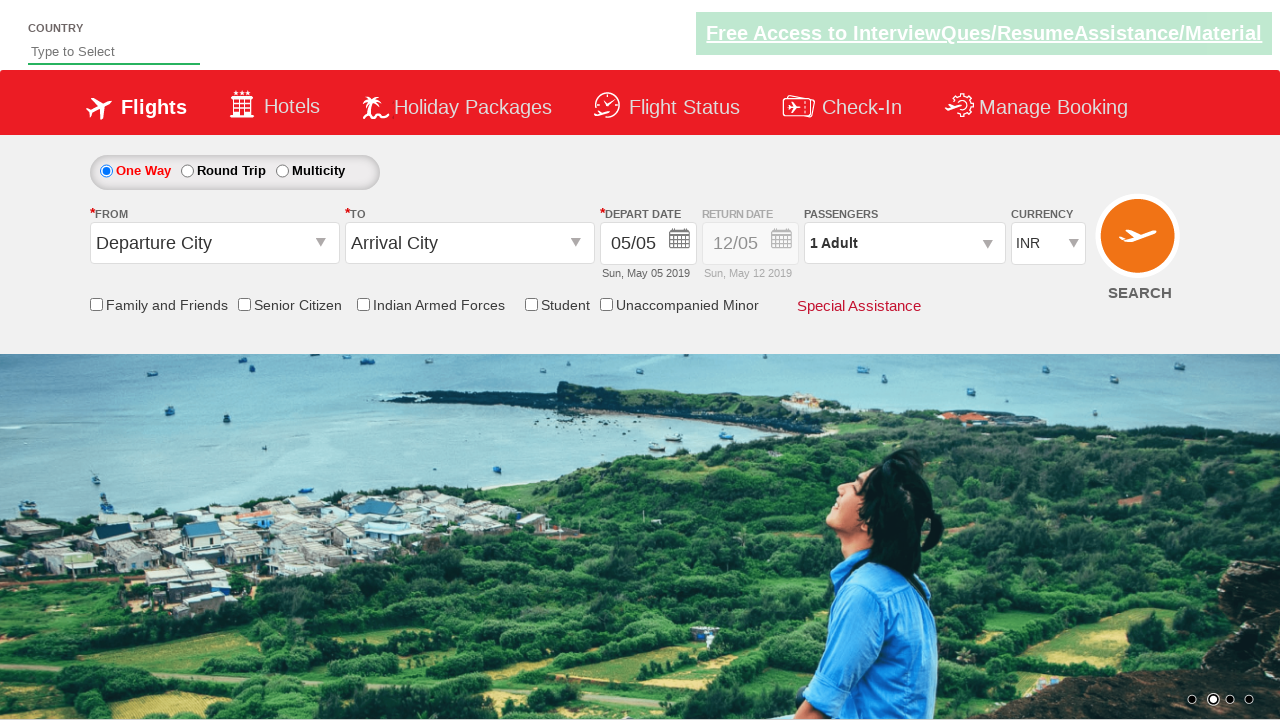

Navigated to flight booking practice page
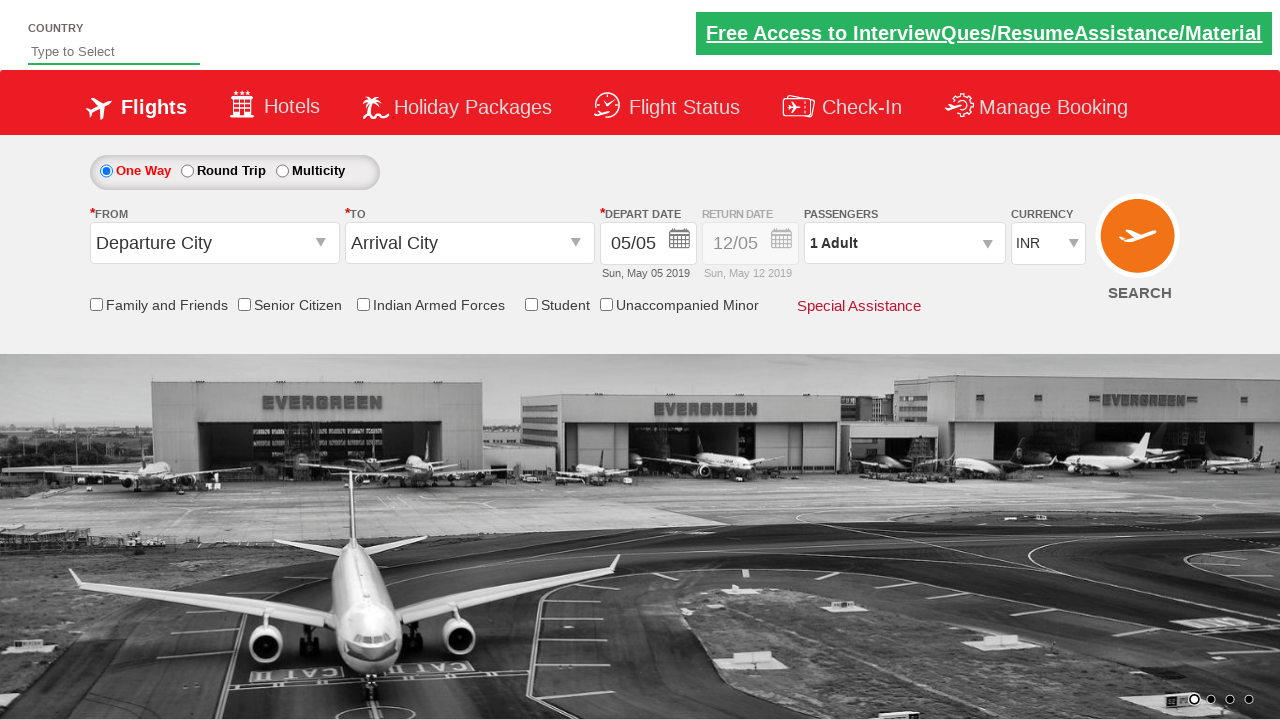

Selected USD from the currency dropdown on #ctl00_mainContent_DropDownListCurrency
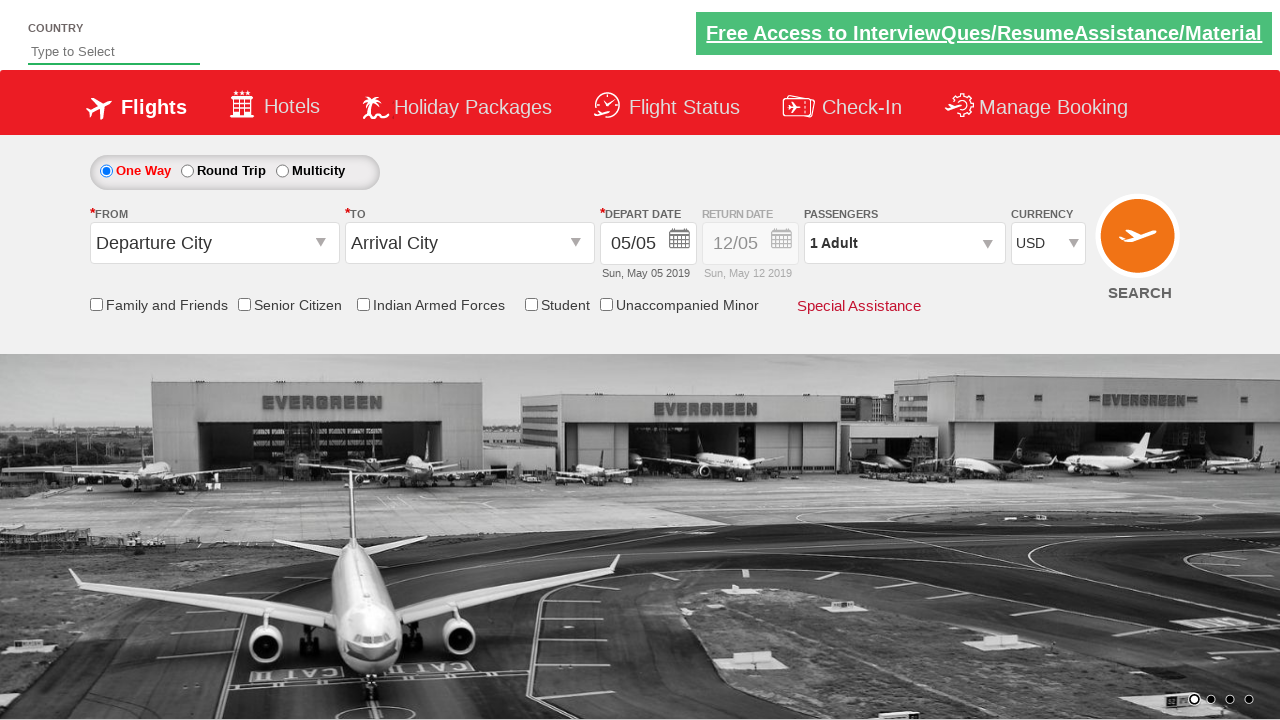

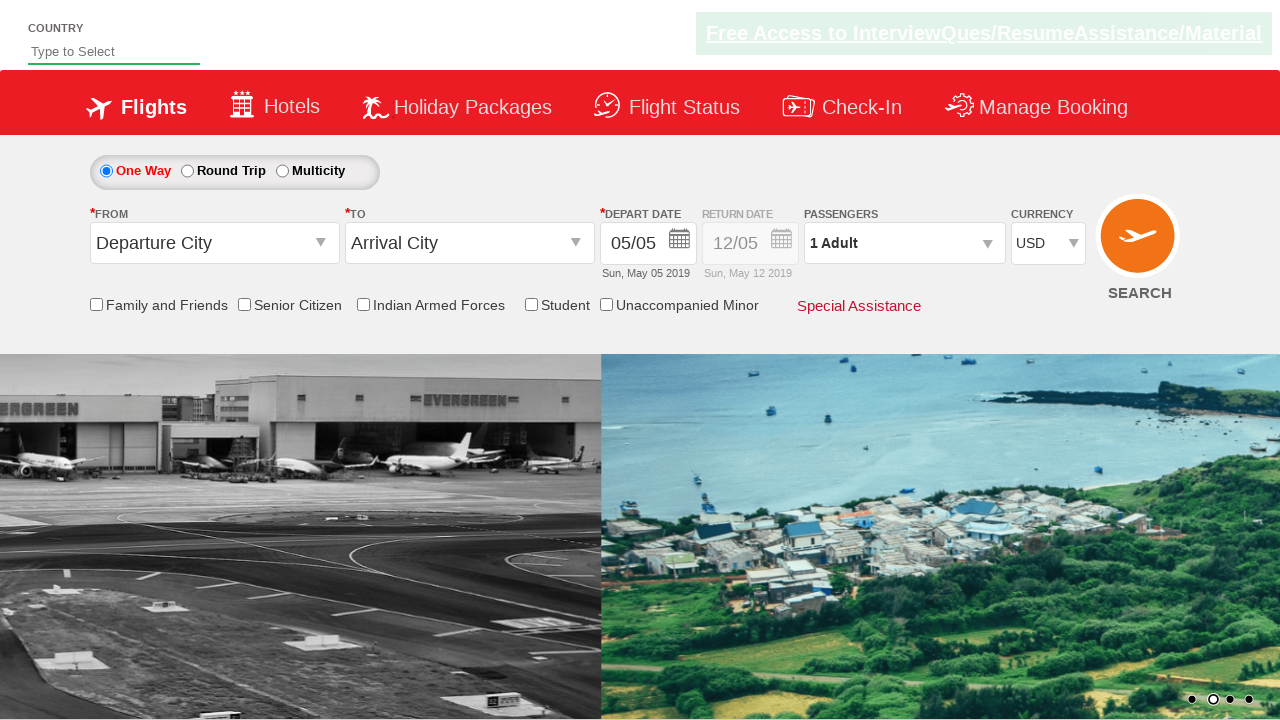